Tests marking individual todo items as complete by clicking their checkboxes

Starting URL: https://demo.playwright.dev/todomvc

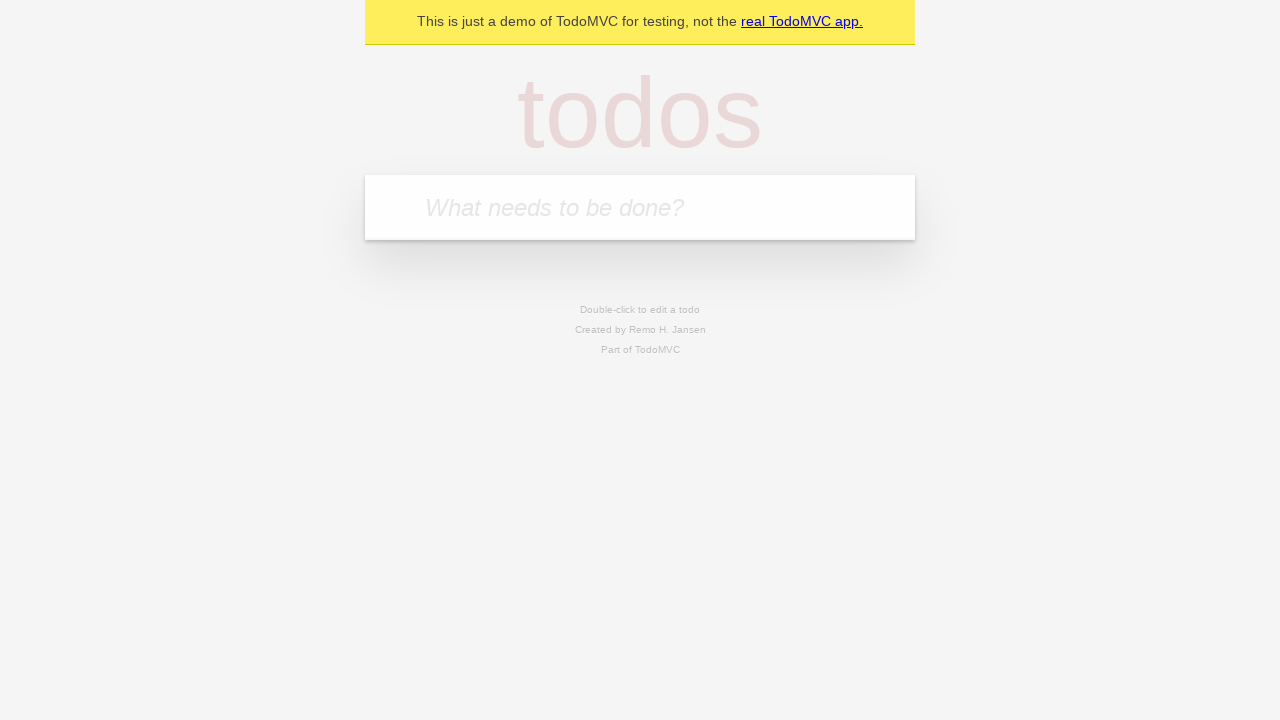

Filled todo input field with 'buy some cheese' on internal:attr=[placeholder="What needs to be done?"i]
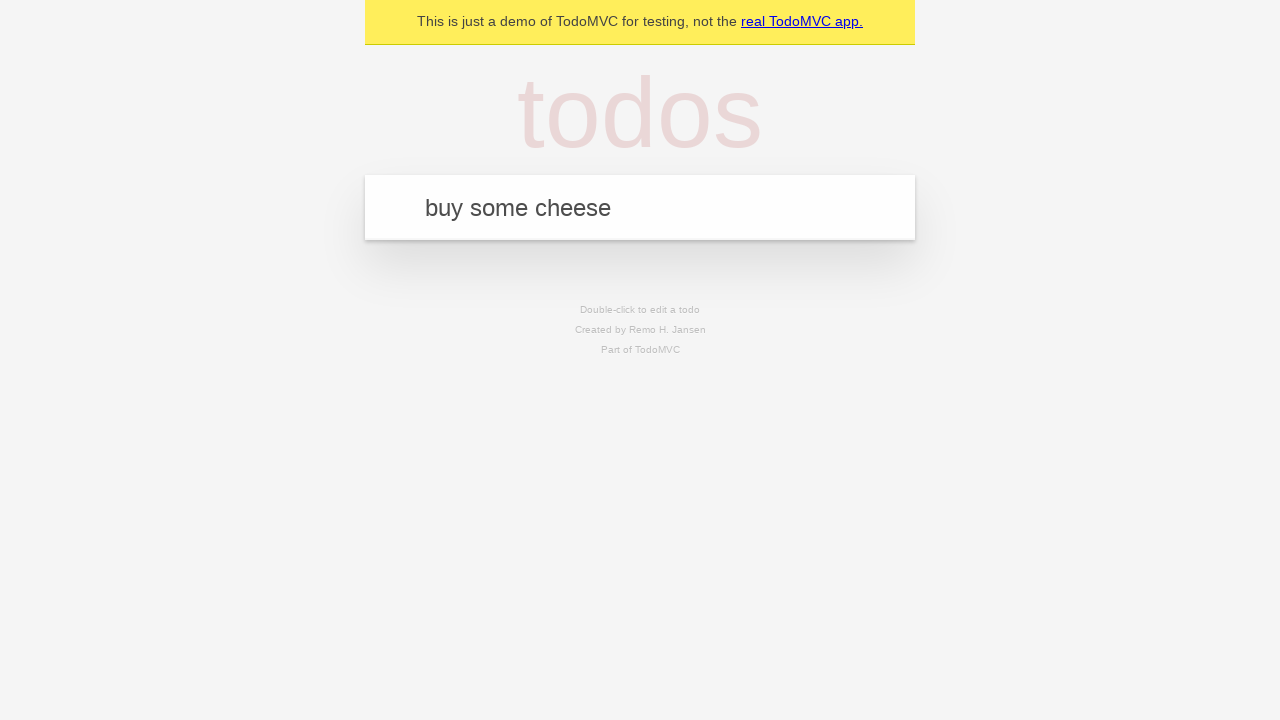

Pressed Enter to create first todo item on internal:attr=[placeholder="What needs to be done?"i]
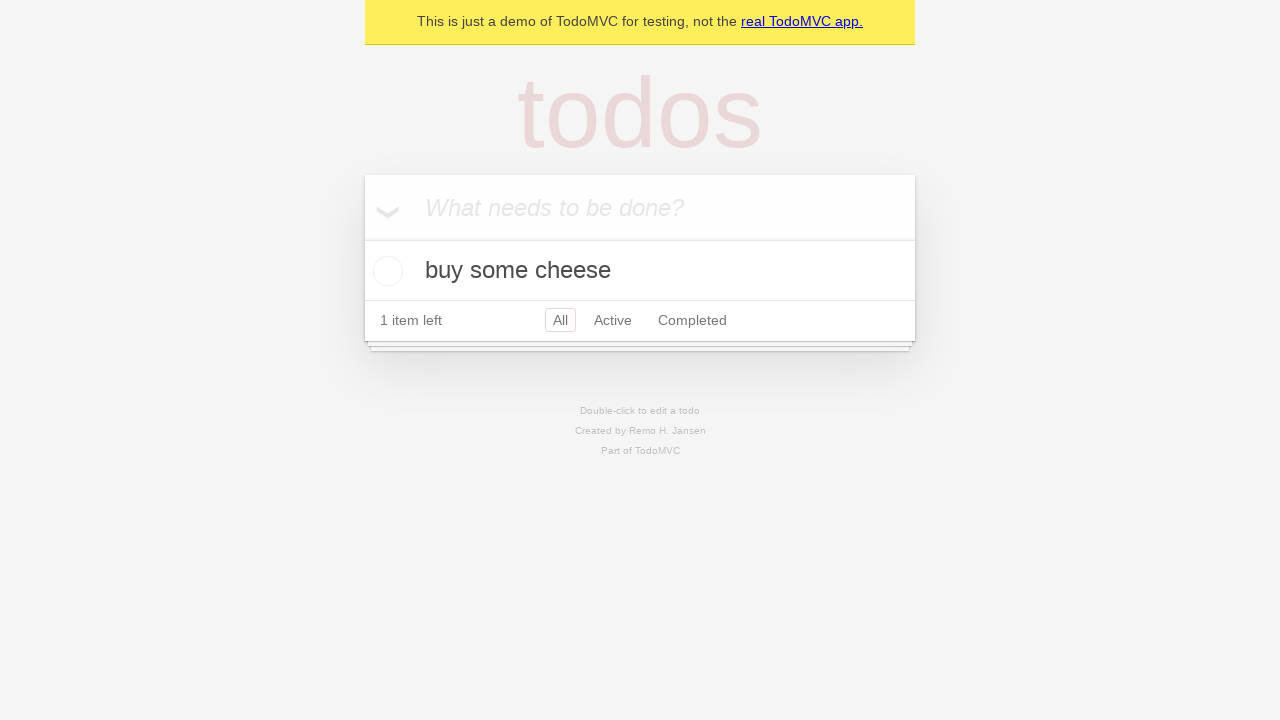

Filled todo input field with 'feed the cat' on internal:attr=[placeholder="What needs to be done?"i]
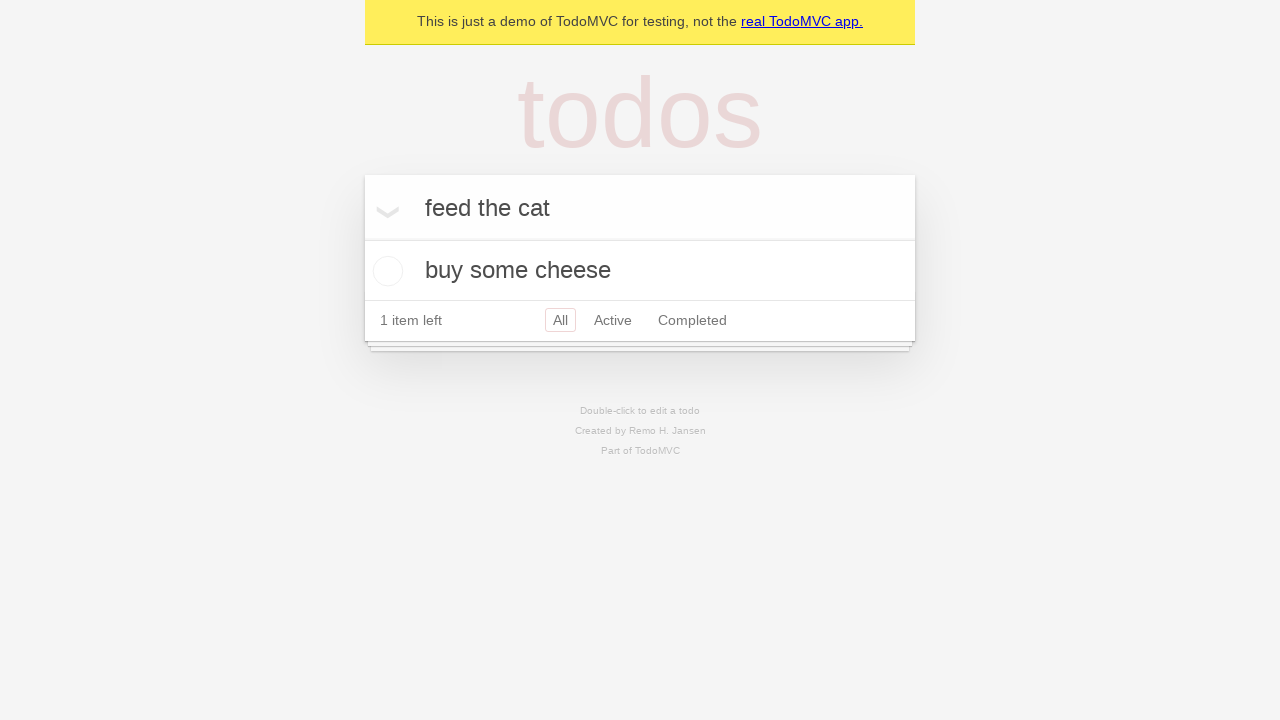

Pressed Enter to create second todo item on internal:attr=[placeholder="What needs to be done?"i]
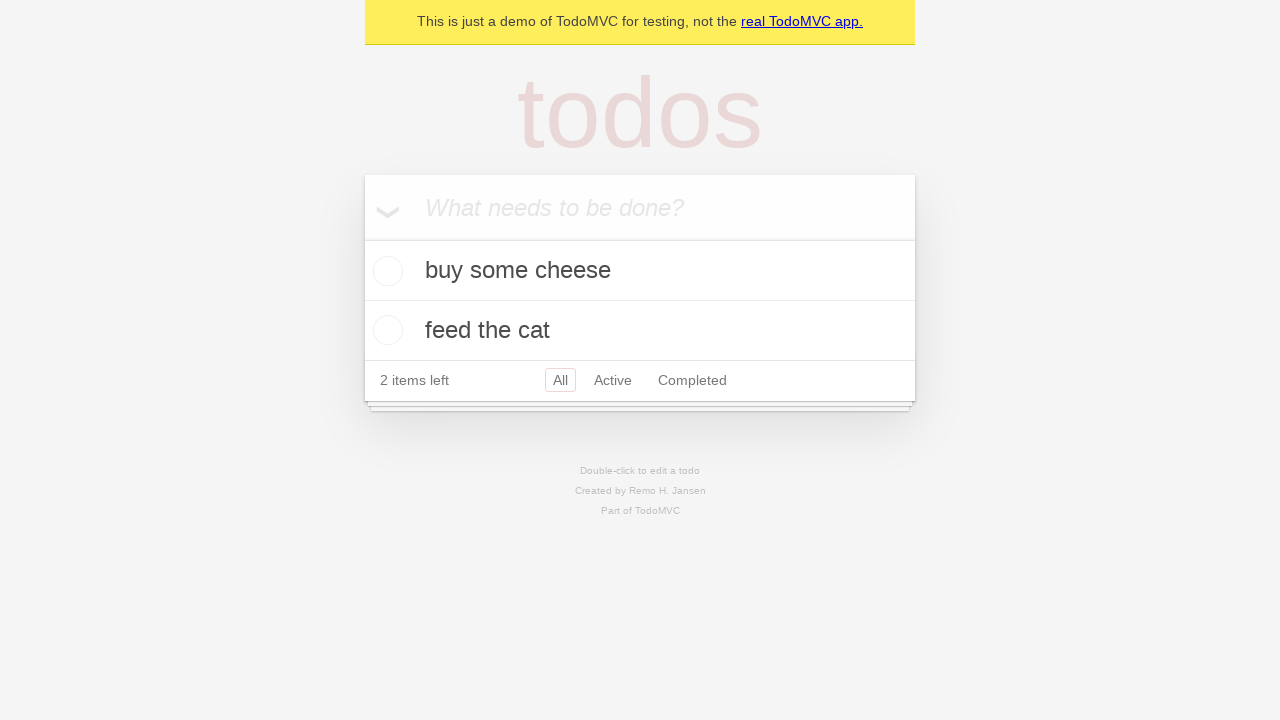

Checked checkbox for first todo item 'buy some cheese' at (385, 271) on internal:testid=[data-testid="todo-item"s] >> nth=0 >> internal:role=checkbox
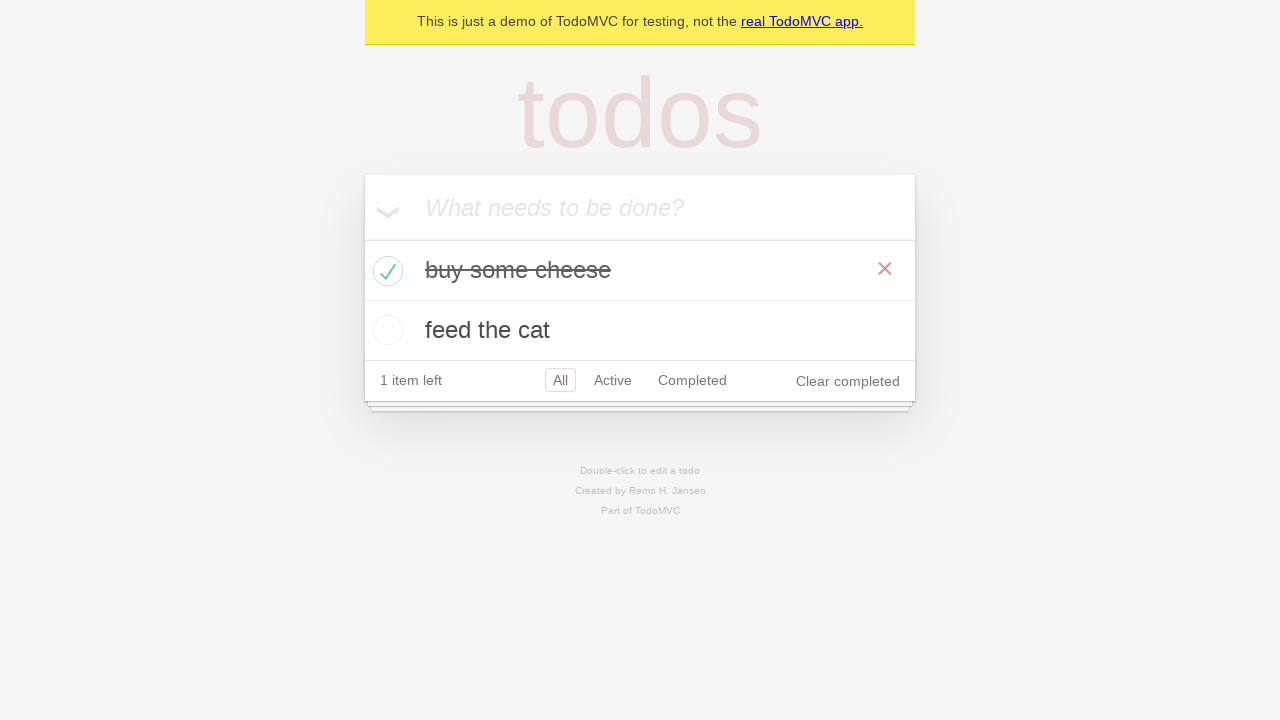

Checked checkbox for second todo item 'feed the cat' at (385, 330) on internal:testid=[data-testid="todo-item"s] >> nth=1 >> internal:role=checkbox
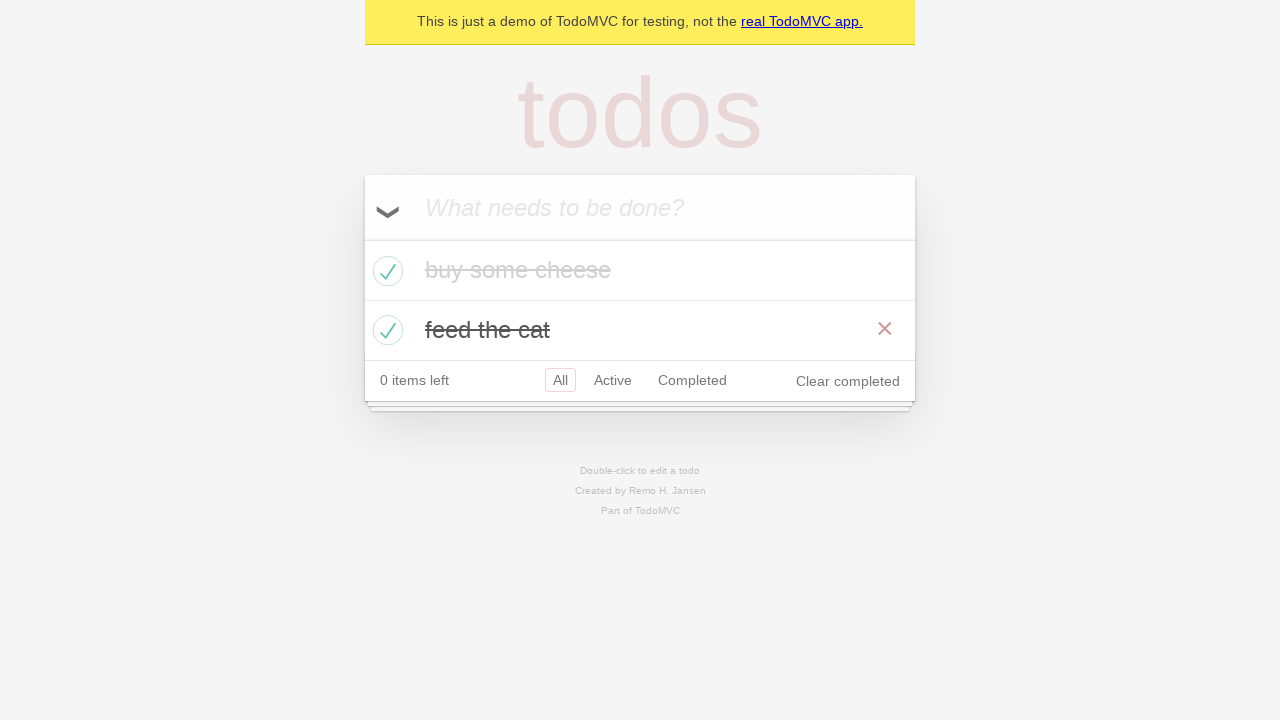

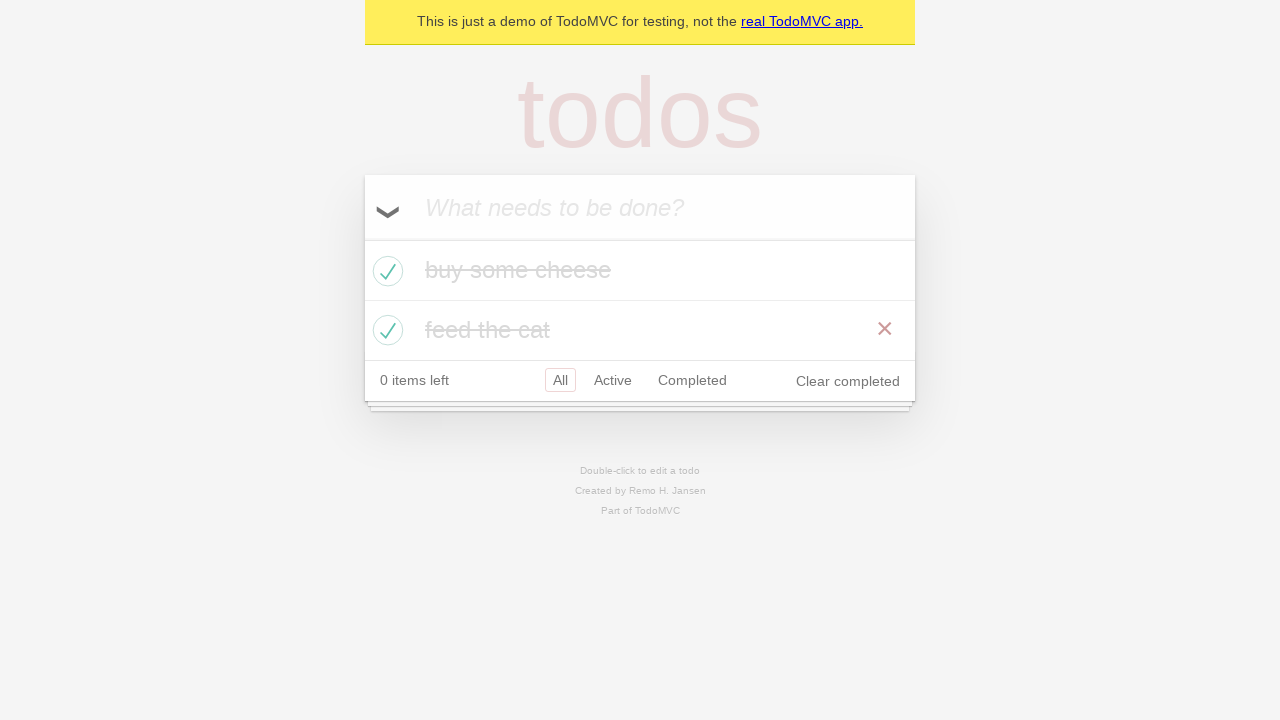